Tests modal dialog functionality by opening and closing a small modal

Starting URL: https://demoqa.com/modal-dialogs

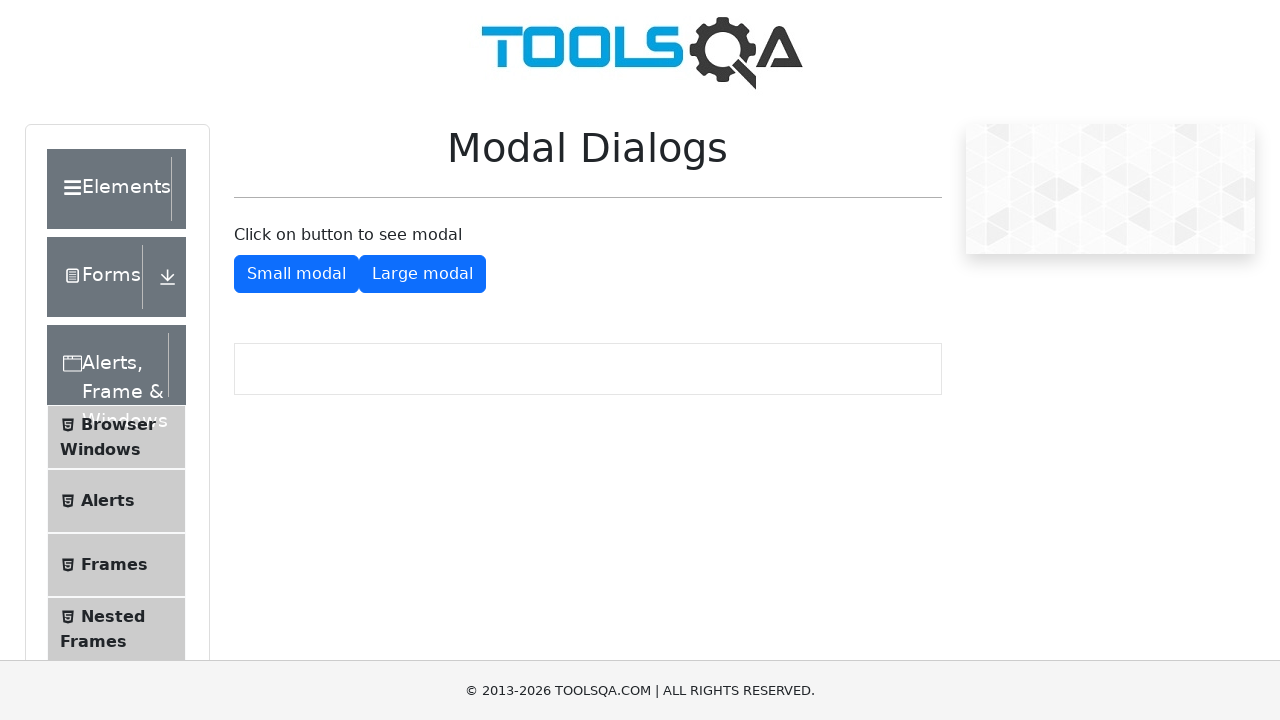

Clicked on Modal Dialogs menu item at (108, 348) on text=Modal Dialogs
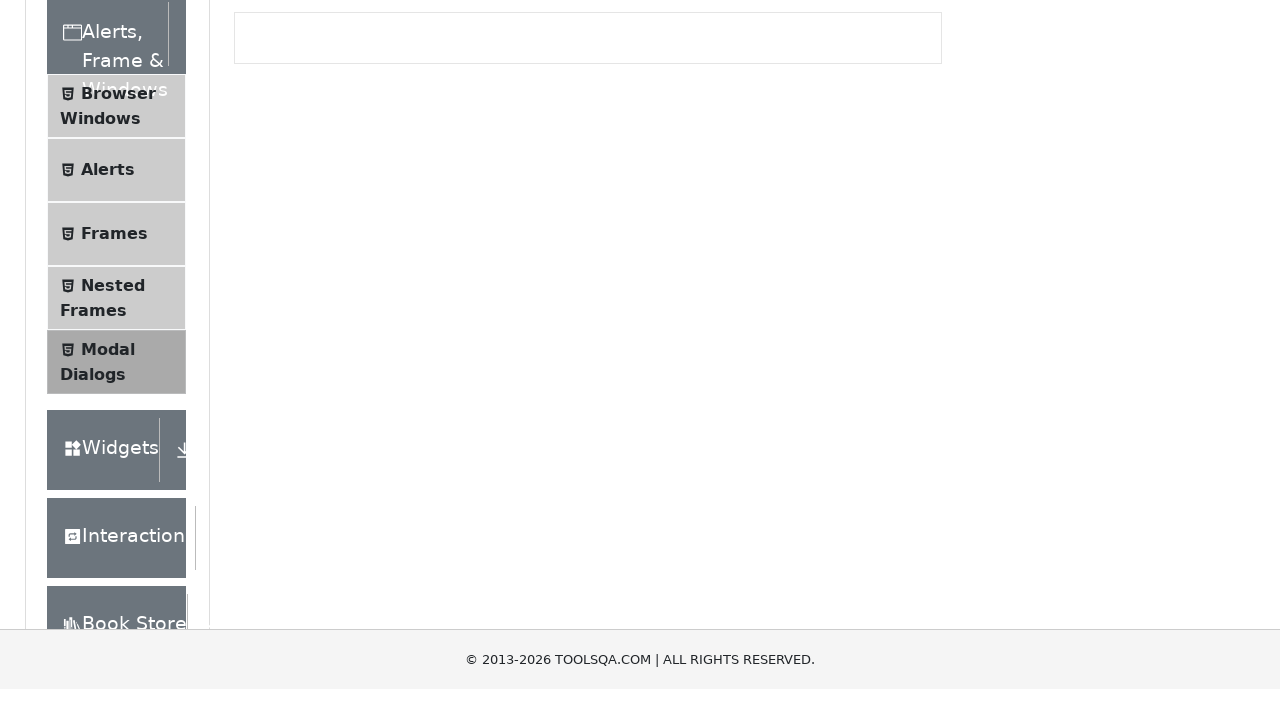

Clicked button to open small modal at (296, 274) on #showSmallModal
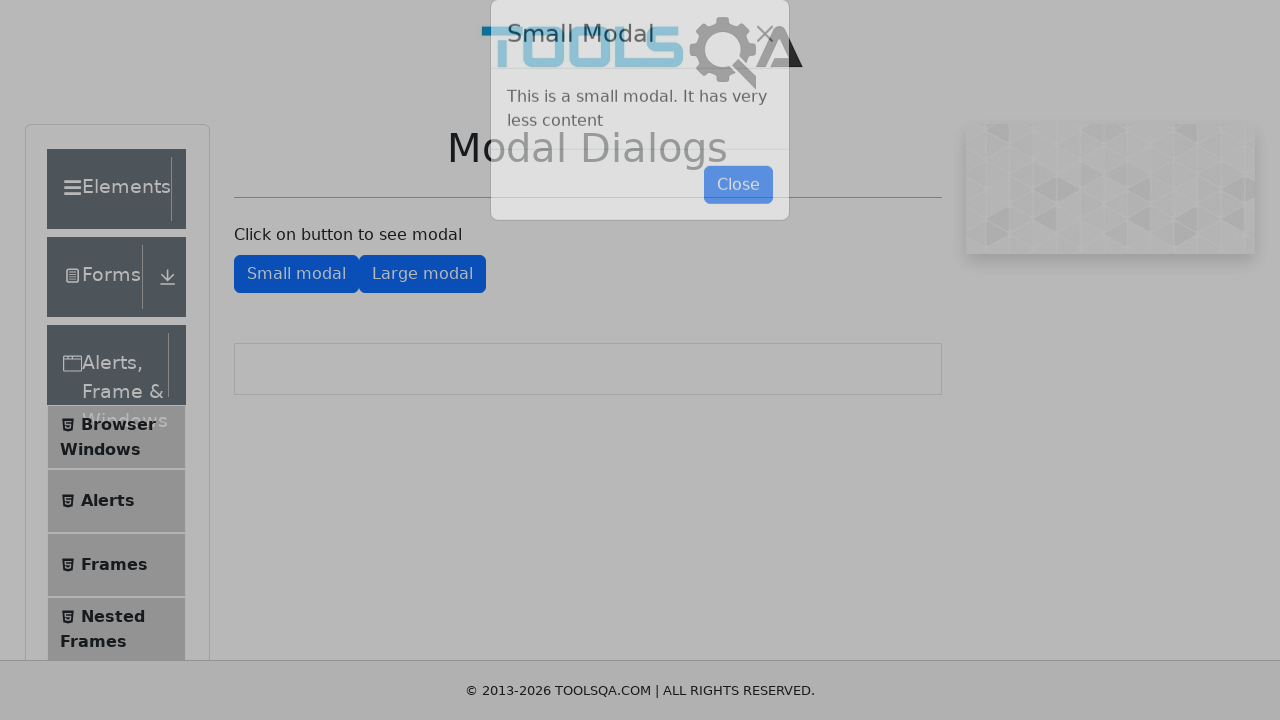

Waited for modal content to appear
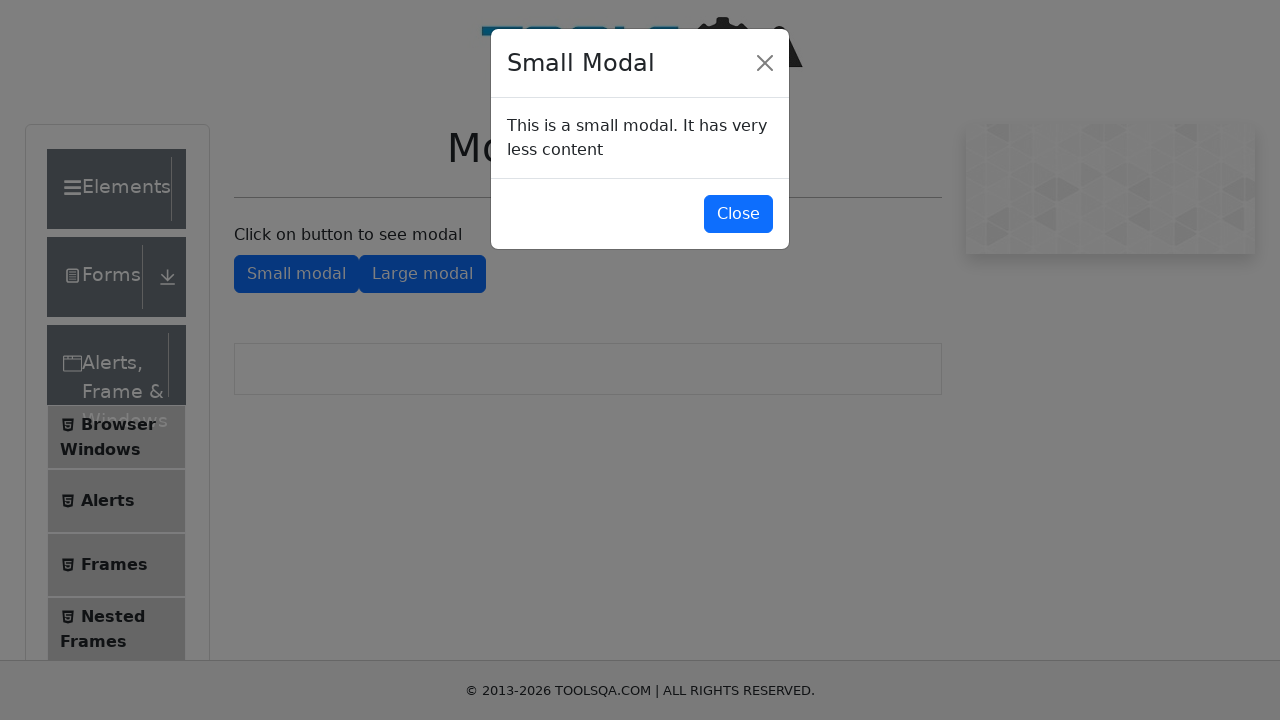

Clicked Close button to dismiss modal at (738, 214) on text=Close
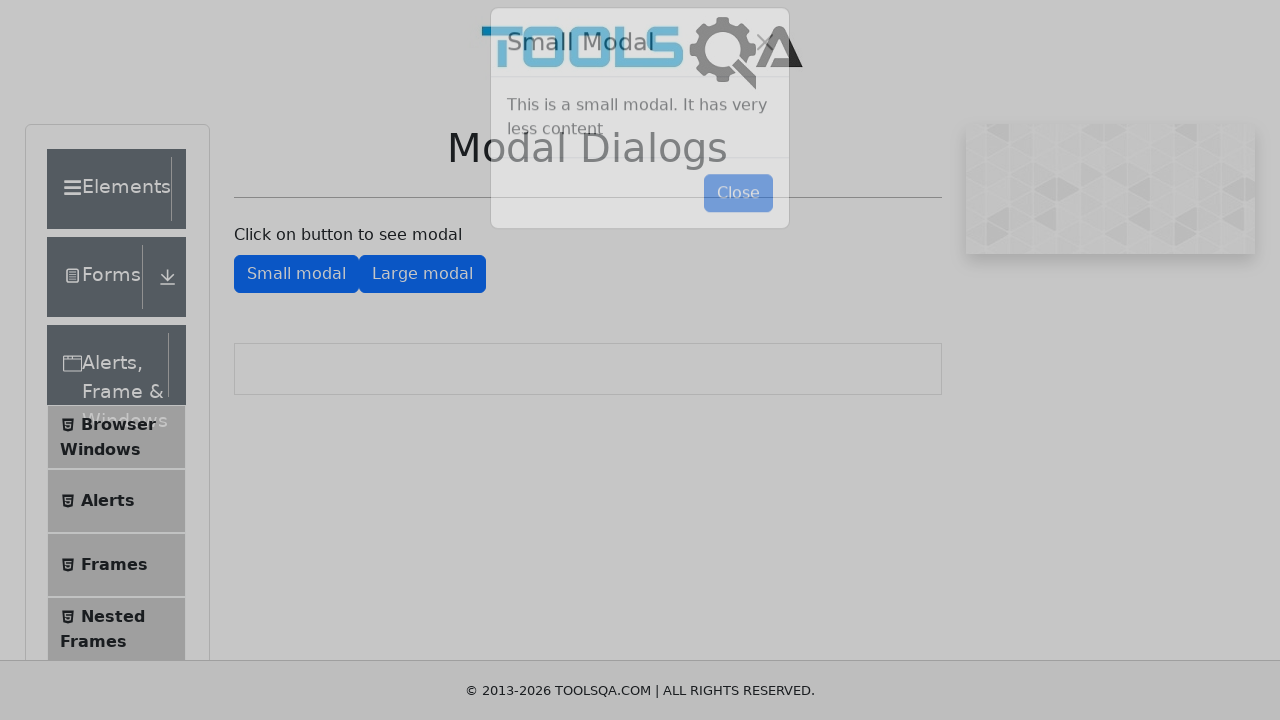

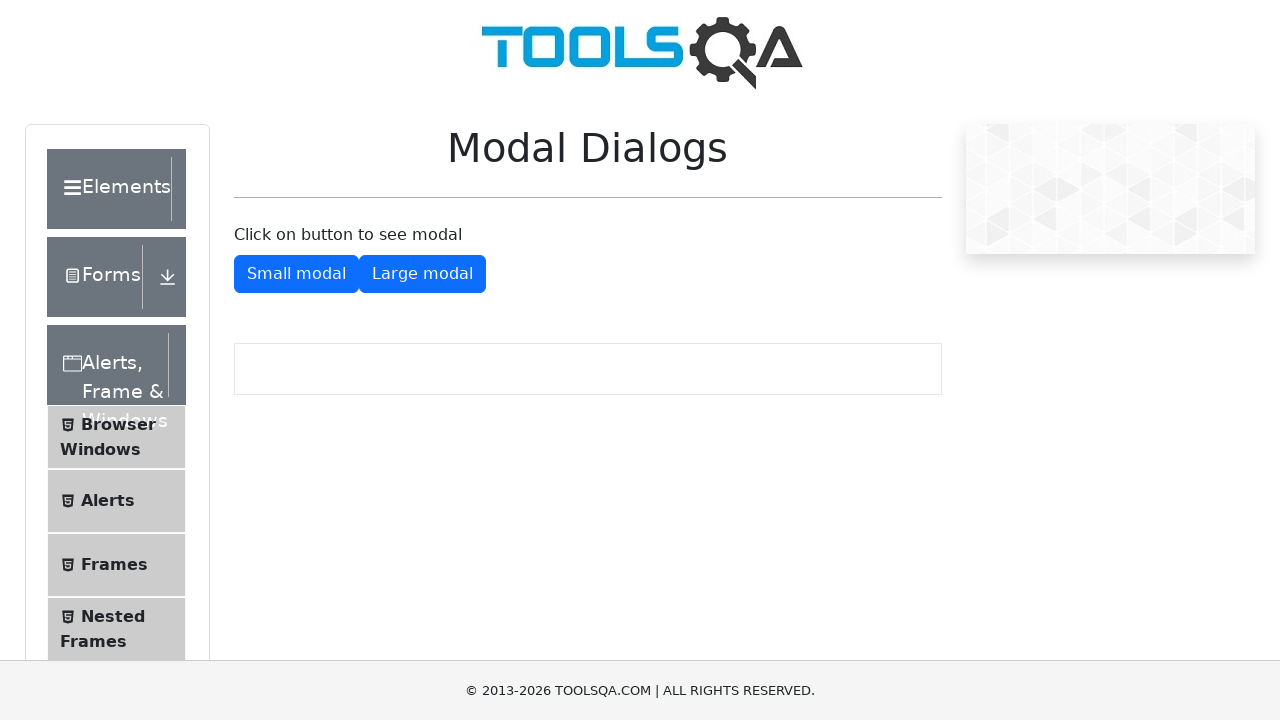